Tests that edits are saved when the input loses focus (blur event)

Starting URL: https://demo.playwright.dev/todomvc

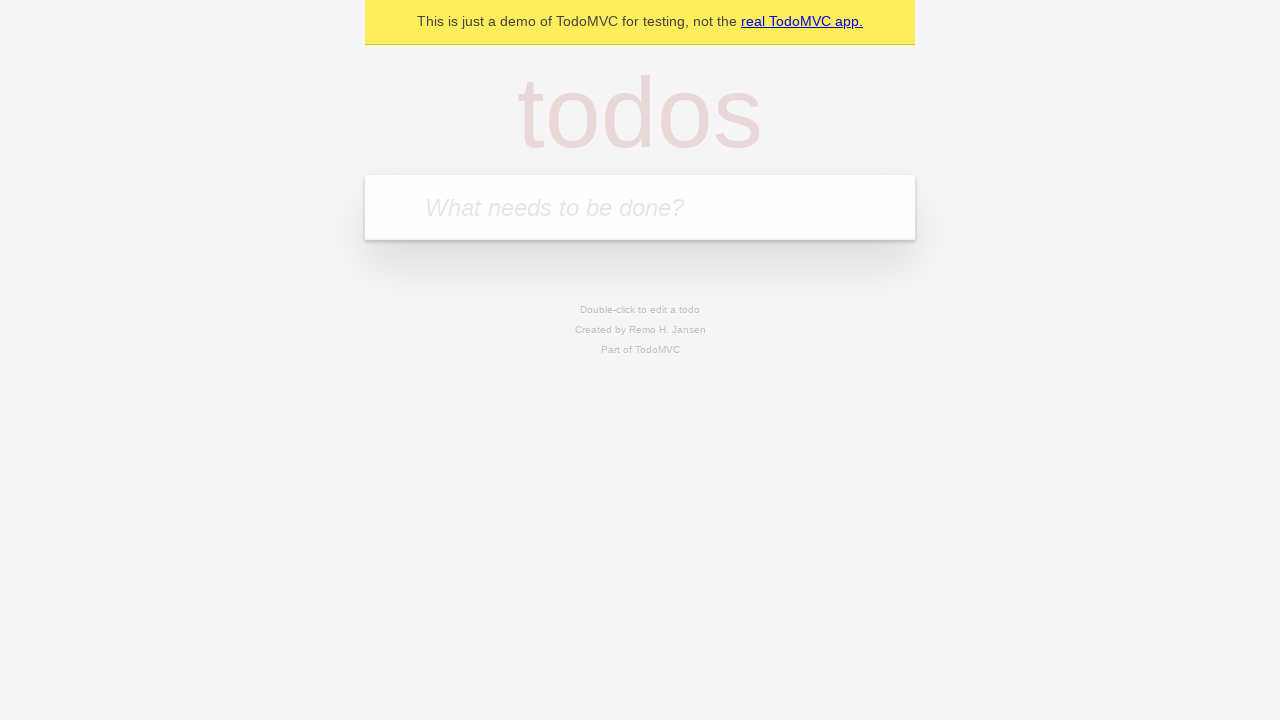

Filled new todo input with 'buy some cheese' on .new-todo
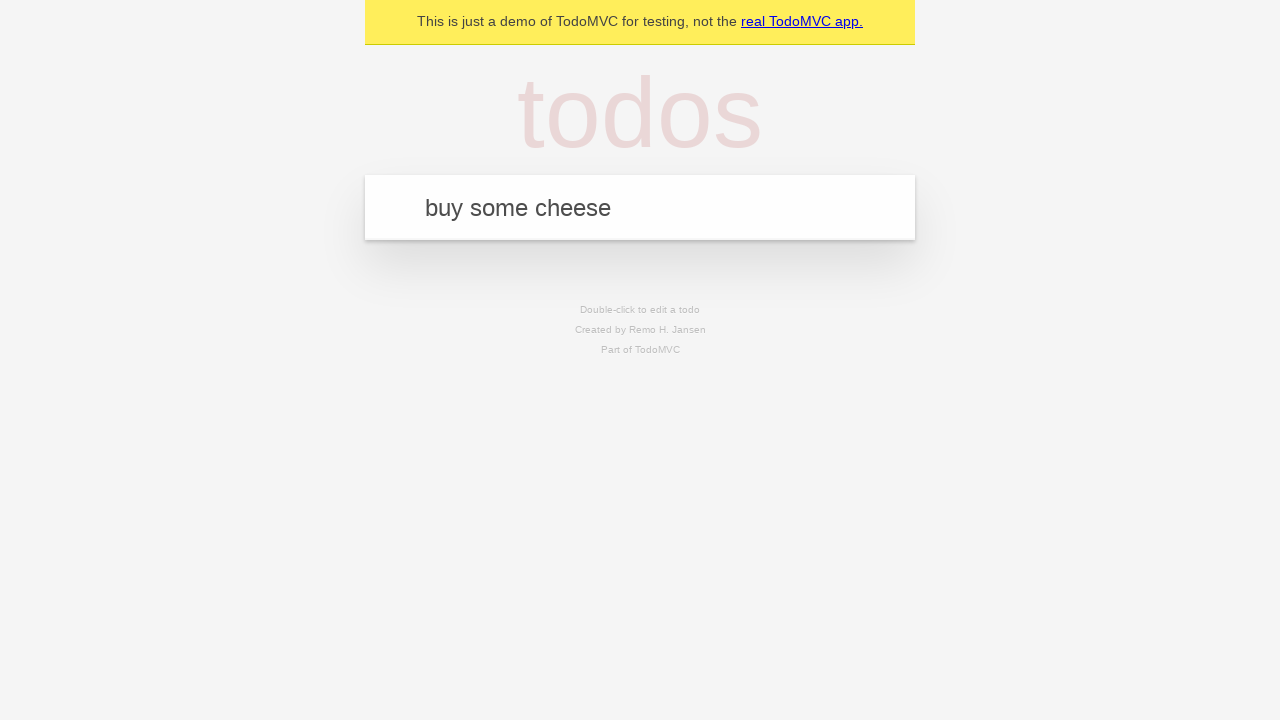

Pressed Enter to create first todo on .new-todo
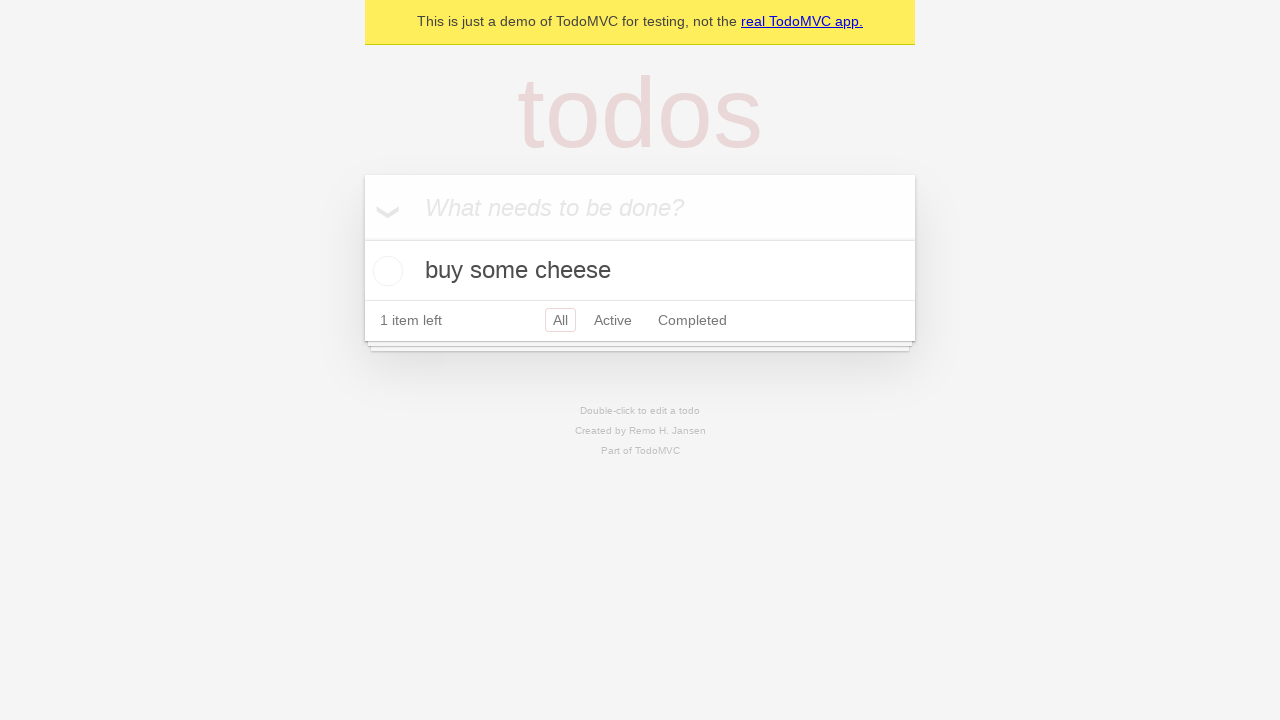

Filled new todo input with 'feed the cat' on .new-todo
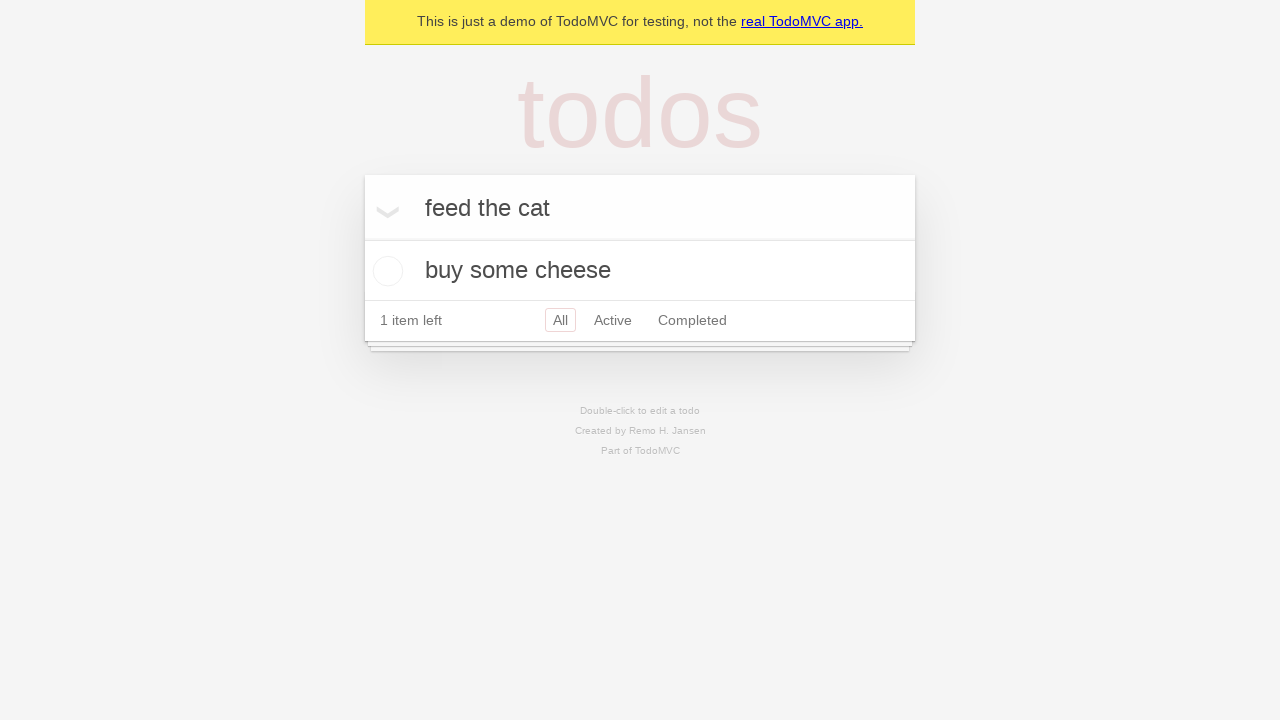

Pressed Enter to create second todo on .new-todo
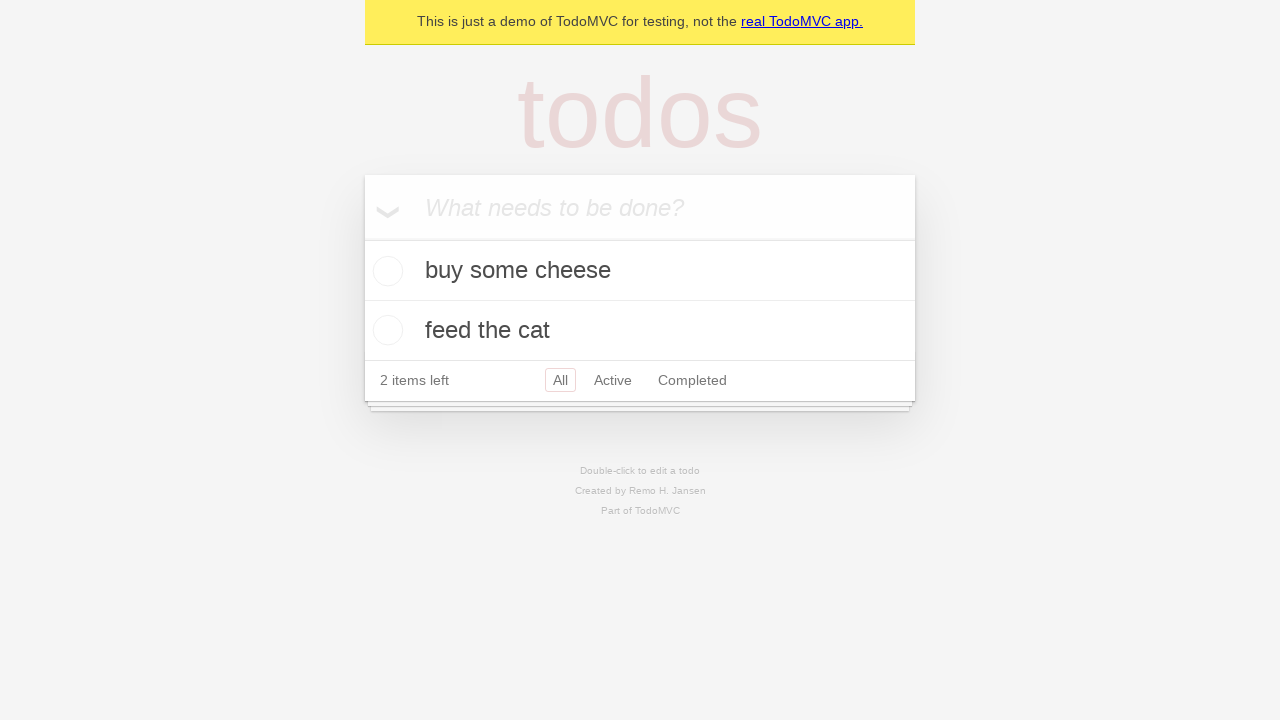

Filled new todo input with 'book a doctors appointment' on .new-todo
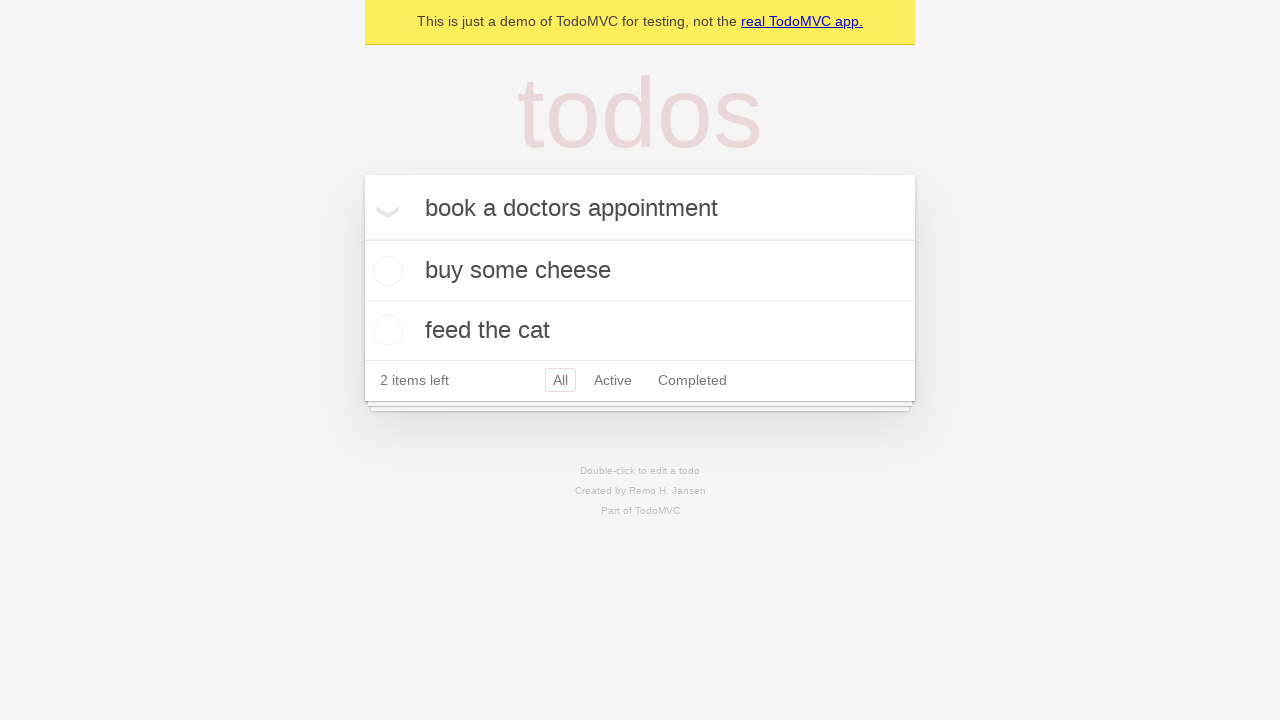

Pressed Enter to create third todo on .new-todo
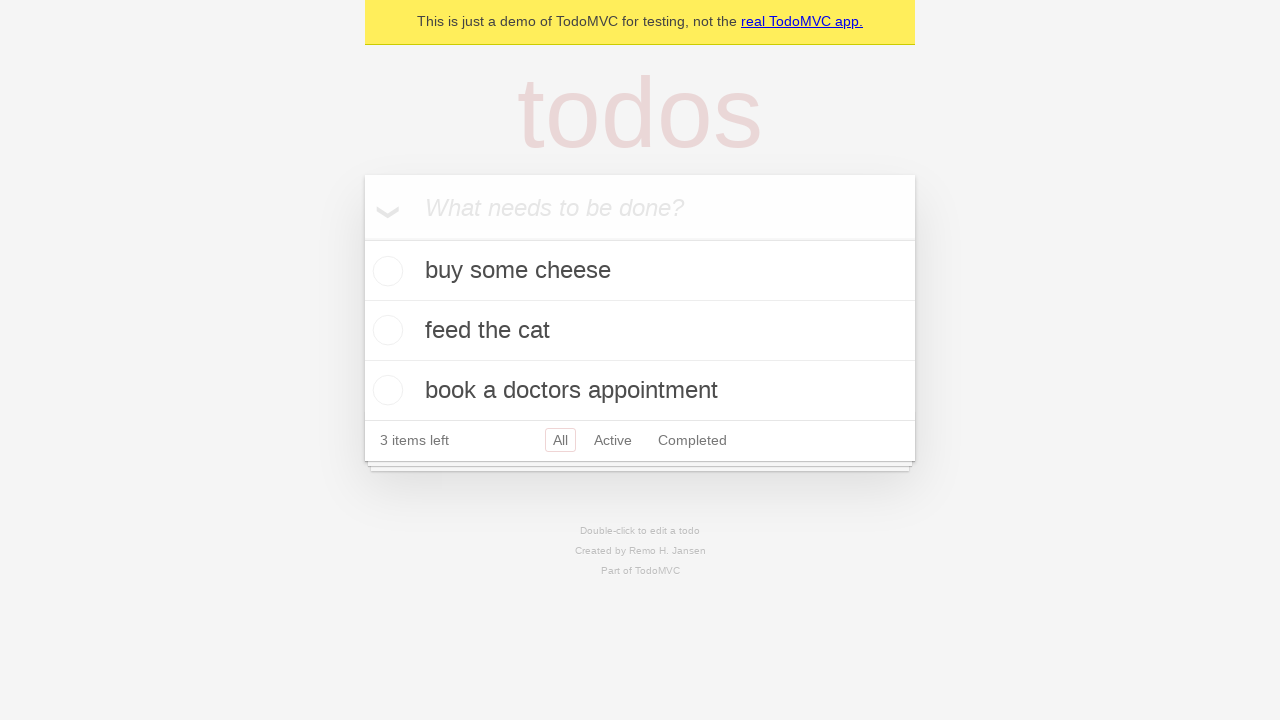

Double-clicked second todo to enter edit mode at (640, 331) on .todo-list li >> nth=1
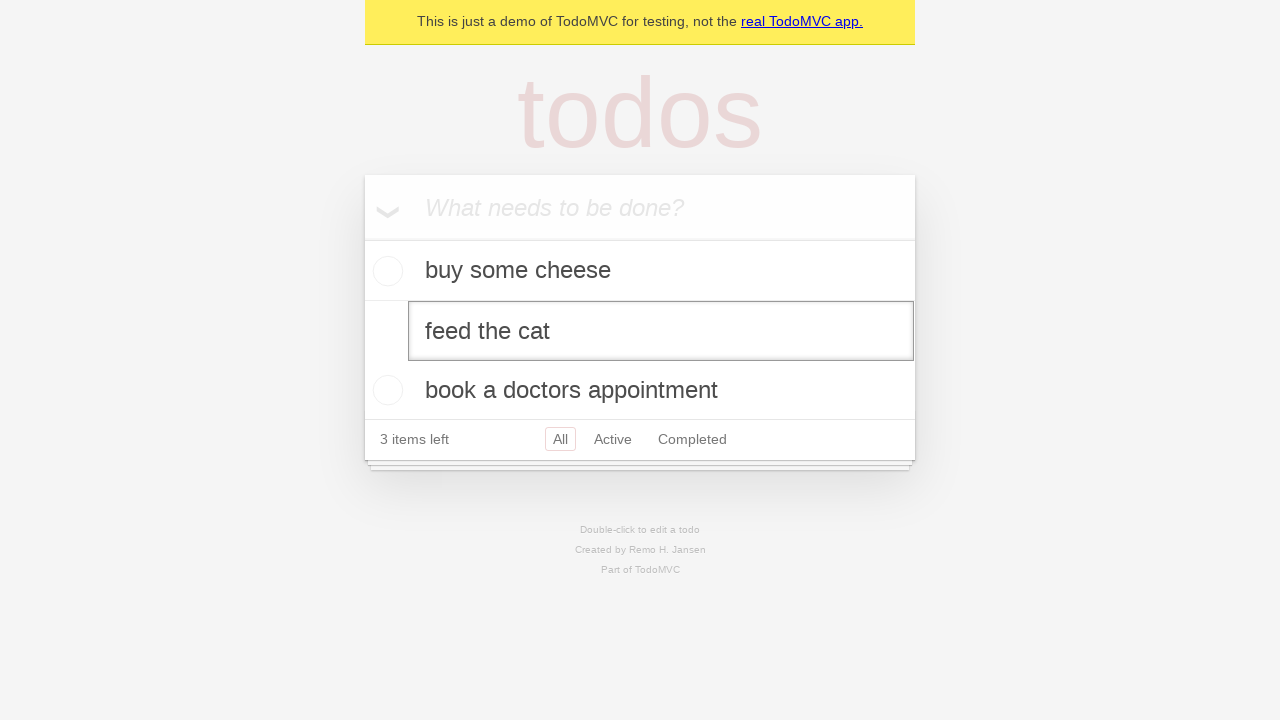

Filled edit field with 'buy some sausages' on .todo-list li >> nth=1 >> .edit
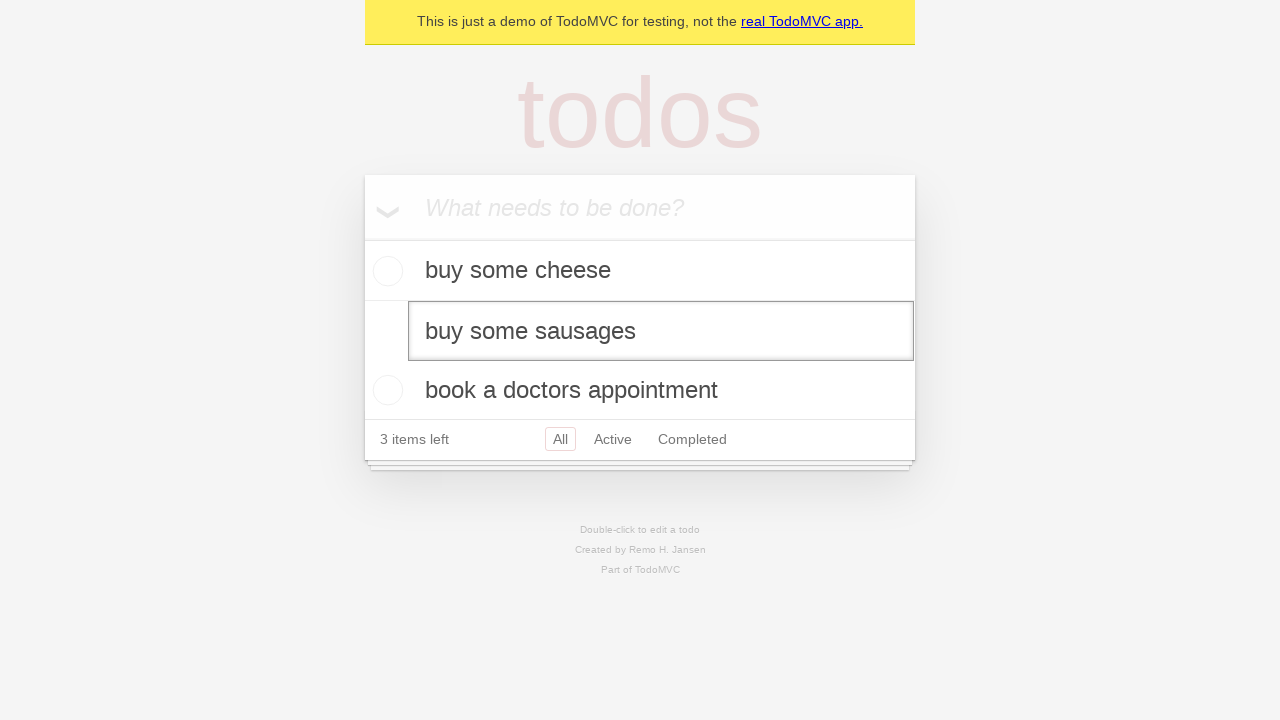

Dispatched blur event to save edit on second todo
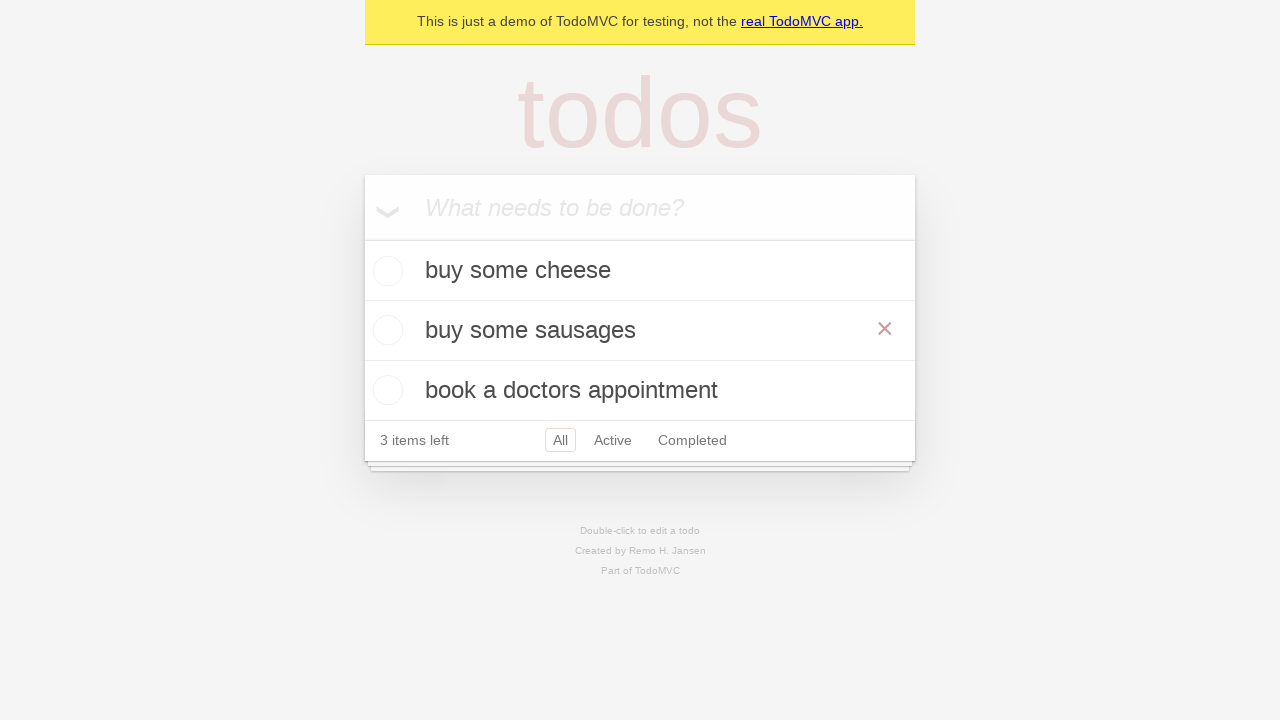

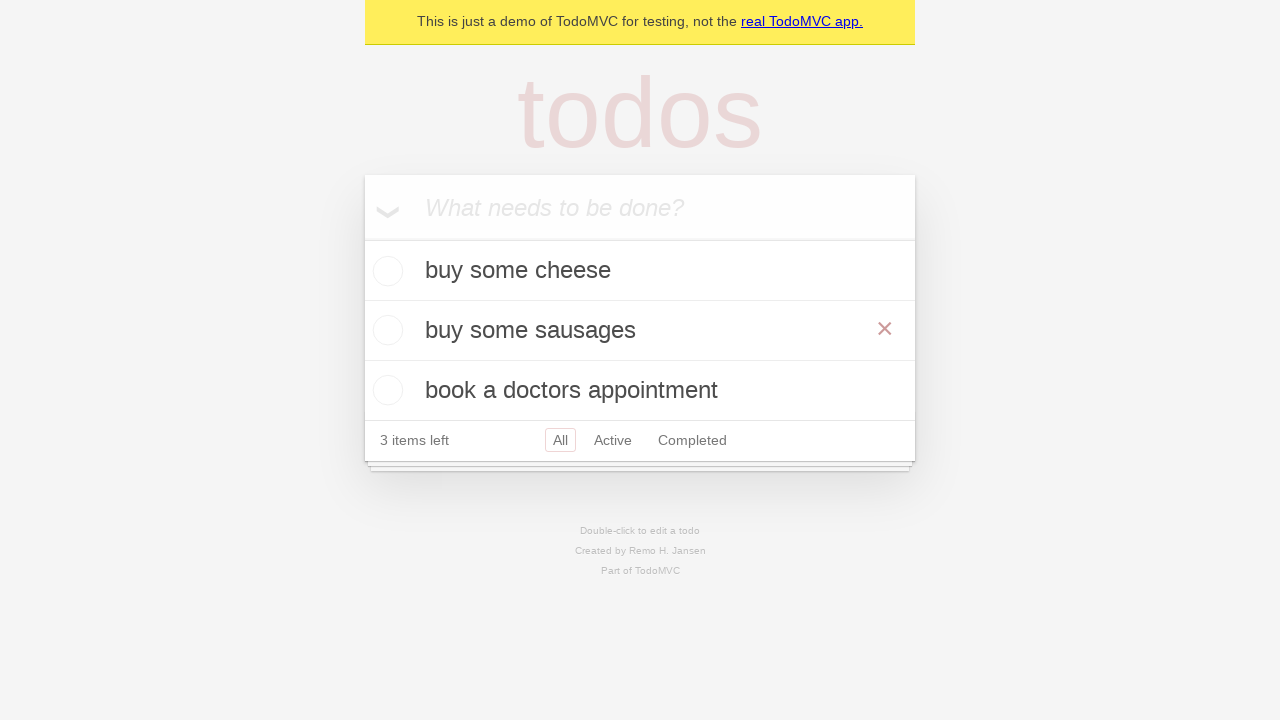